Tests an e-commerce flow by searching for products, adding a specific item (Cashews) to cart, and proceeding through checkout to place an order

Starting URL: https://rahulshettyacademy.com/seleniumPractise/#/

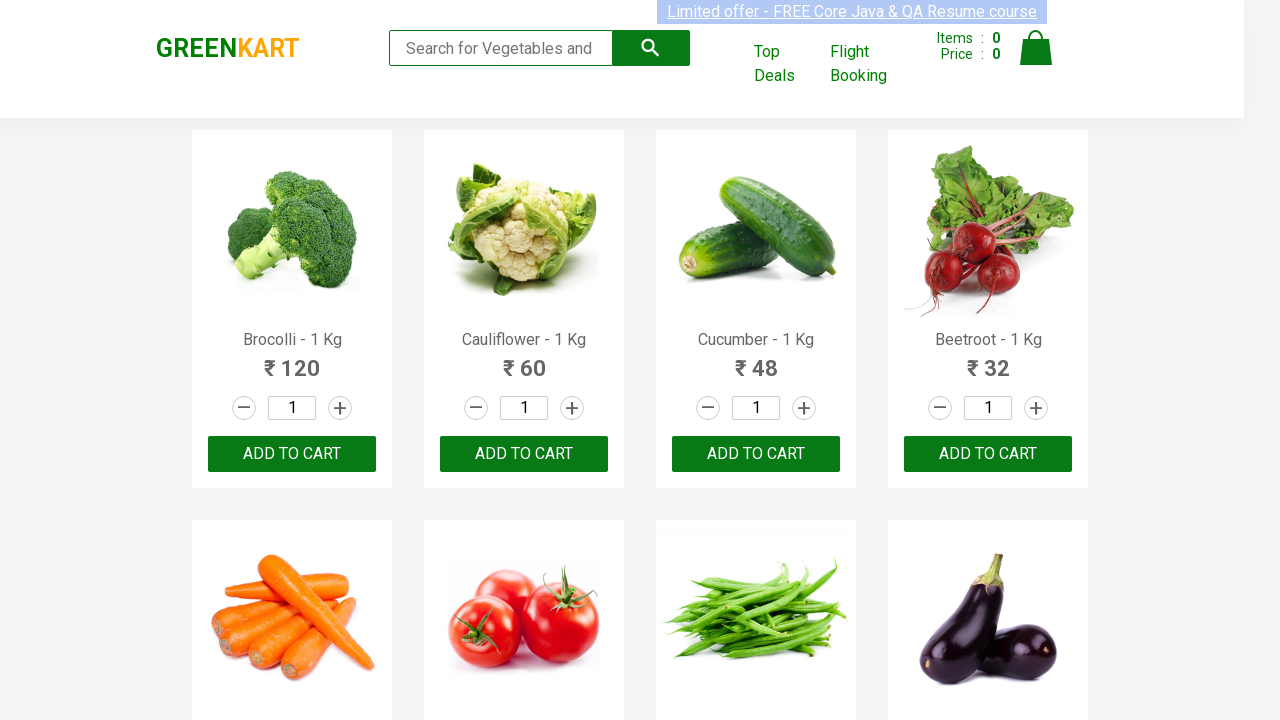

Filled search box with 'ca' to search for products on .search-keyword
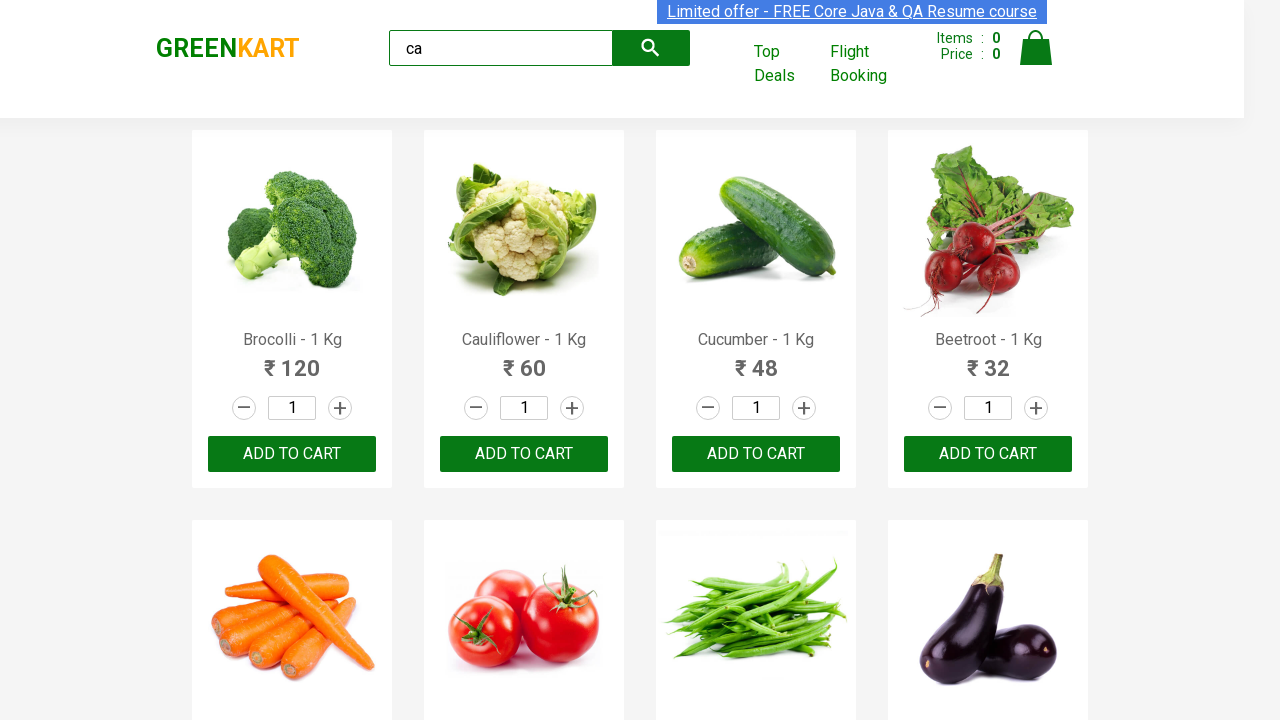

Waited for products to load
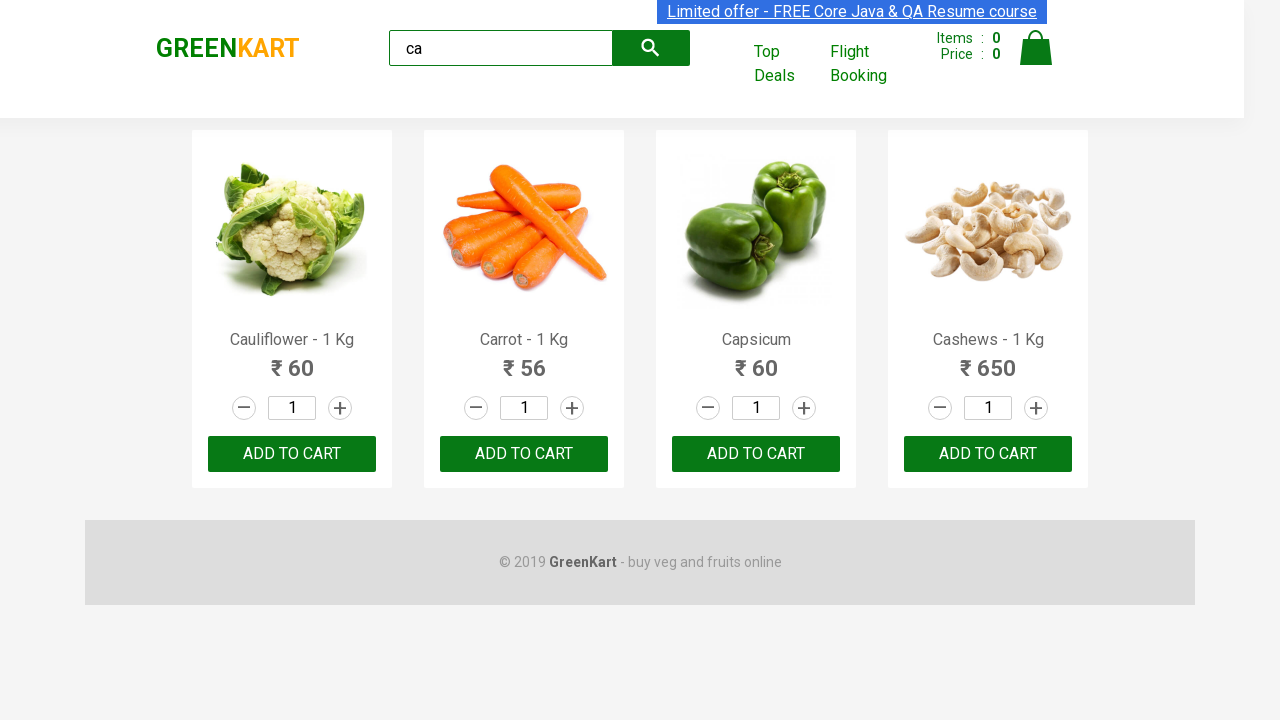

Retrieved all product elements from the page
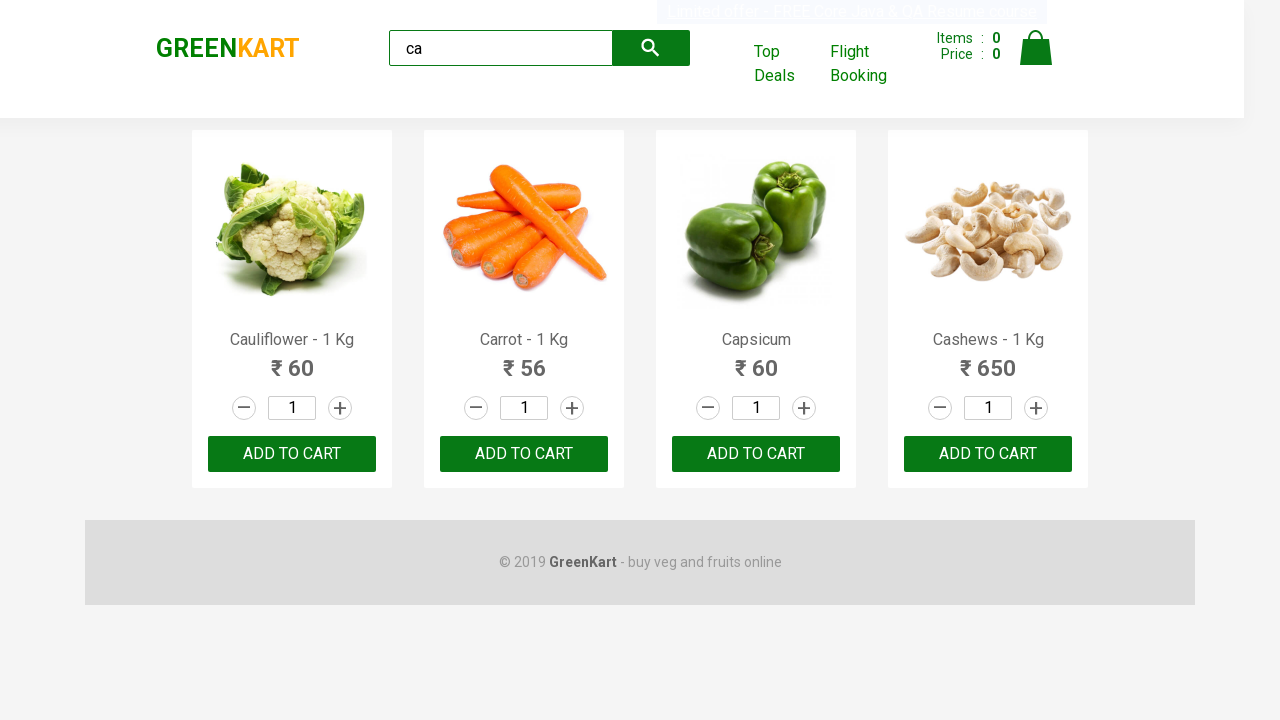

Extracted product name: Cauliflower - 1 Kg
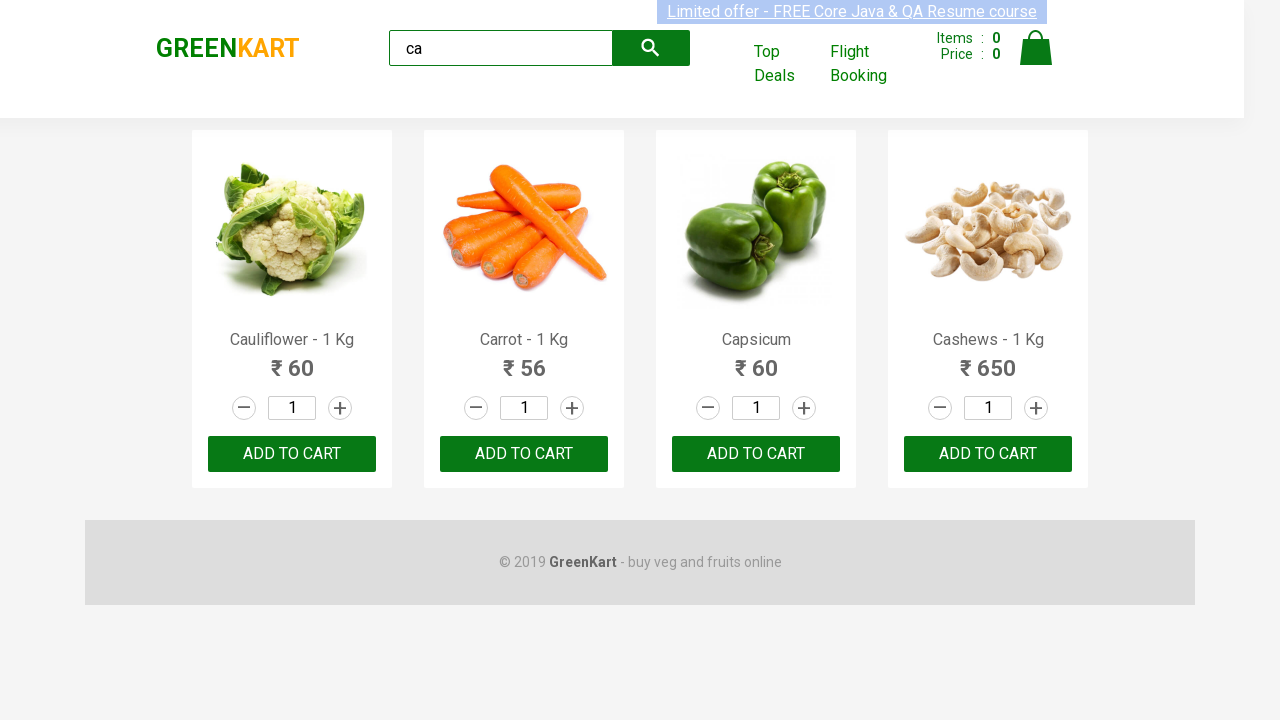

Extracted product name: Carrot - 1 Kg
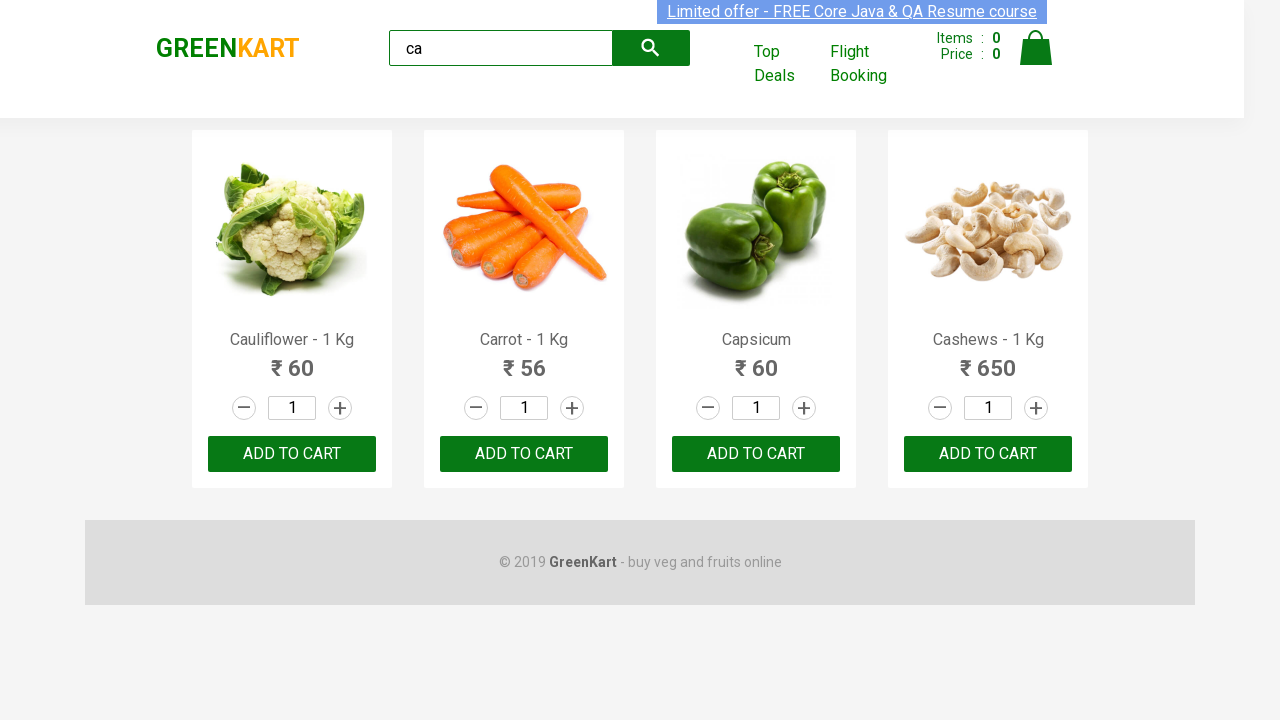

Extracted product name: Capsicum
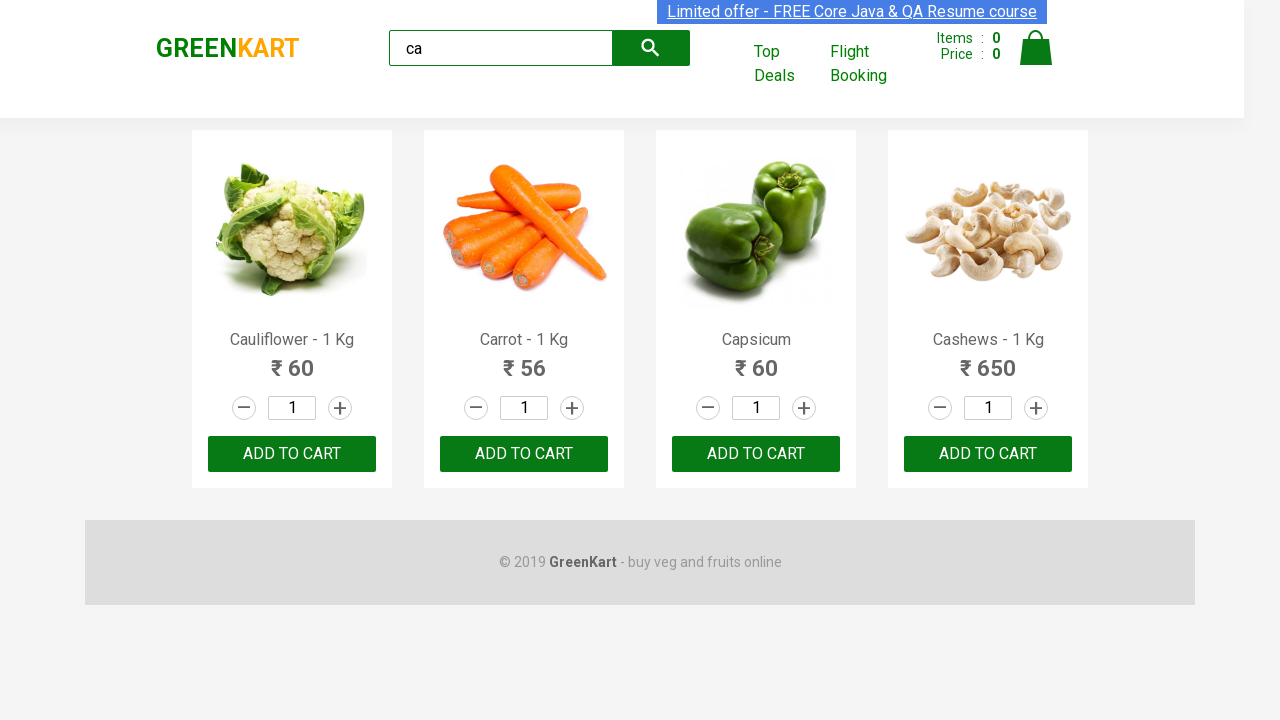

Extracted product name: Cashews - 1 Kg
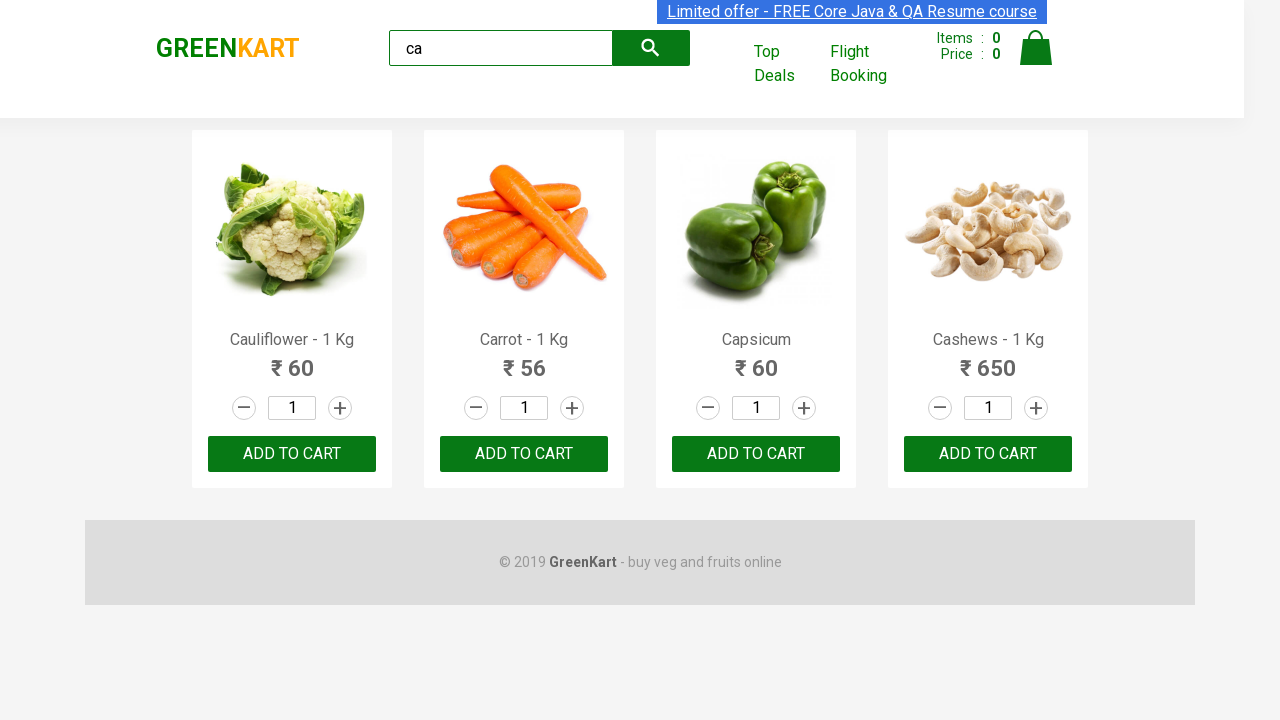

Found Cashews product and clicked ADD TO CART button at (988, 454) on .products .product >> nth=3 >> text=ADD TO CART
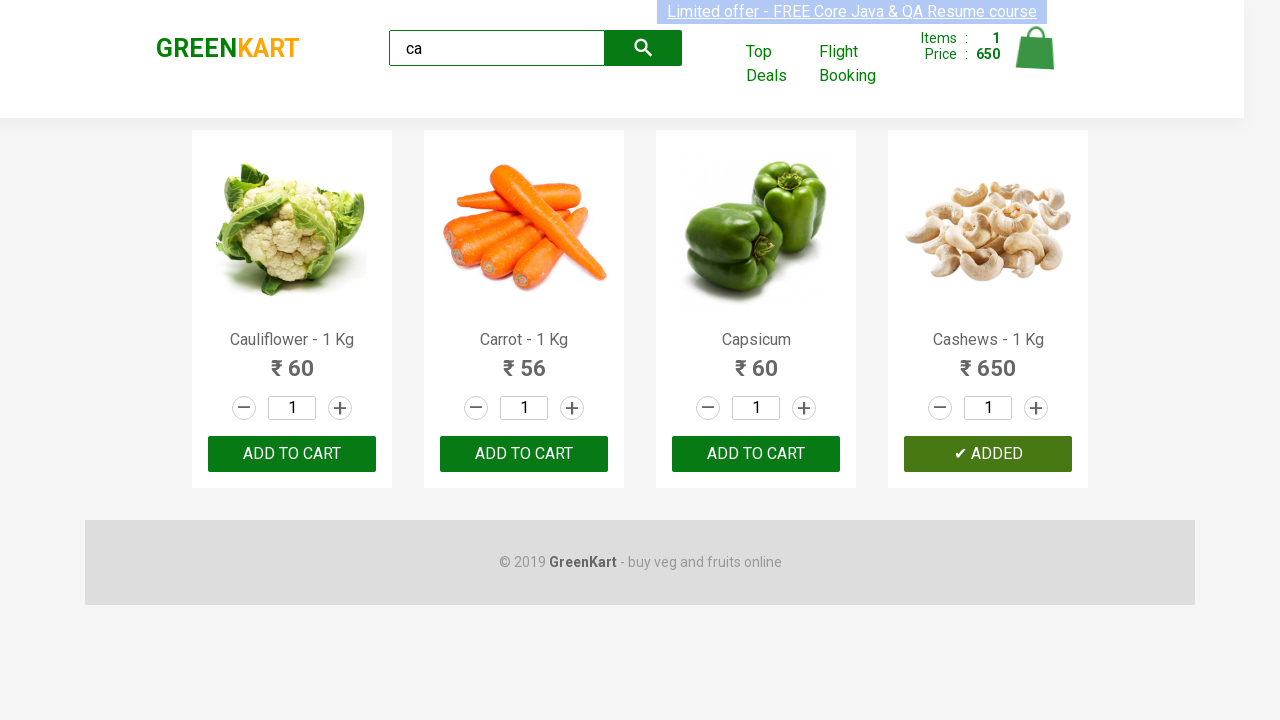

Clicked on cart icon to view cart at (1036, 48) on .cart-icon > img
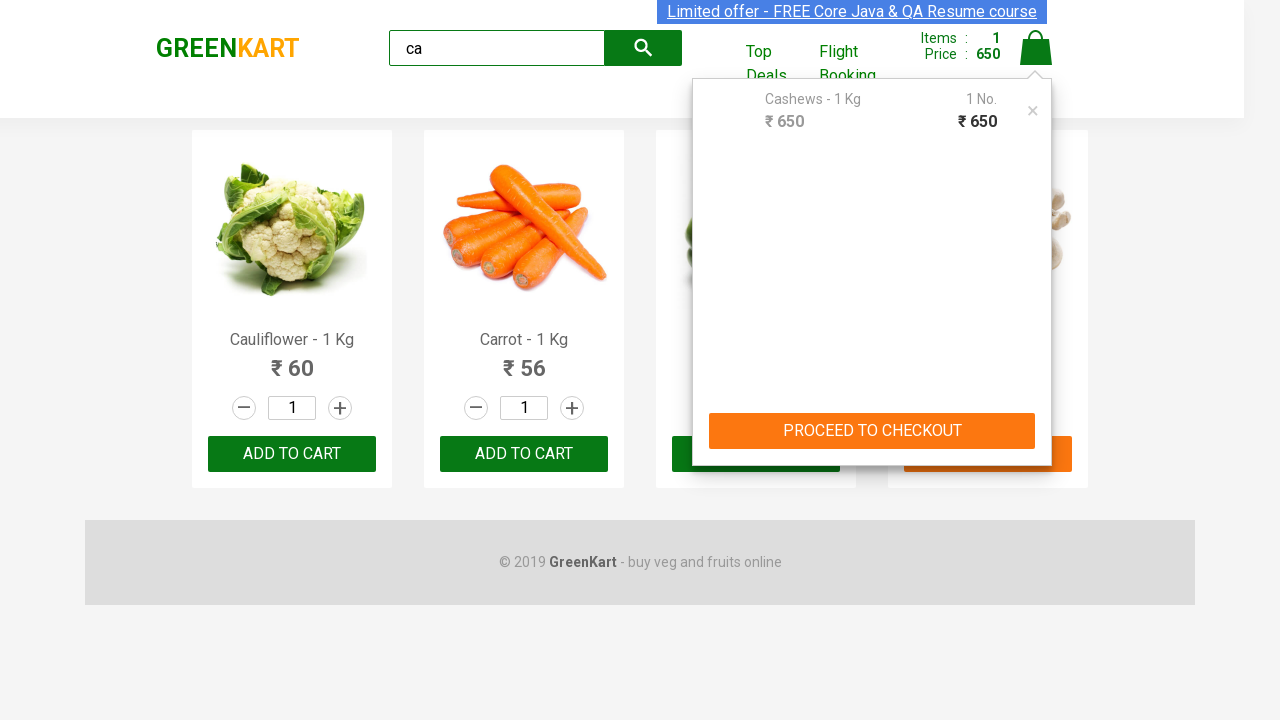

Clicked PROCEED TO CHECKOUT button at (872, 431) on text=PROCEED TO CHECKOUT
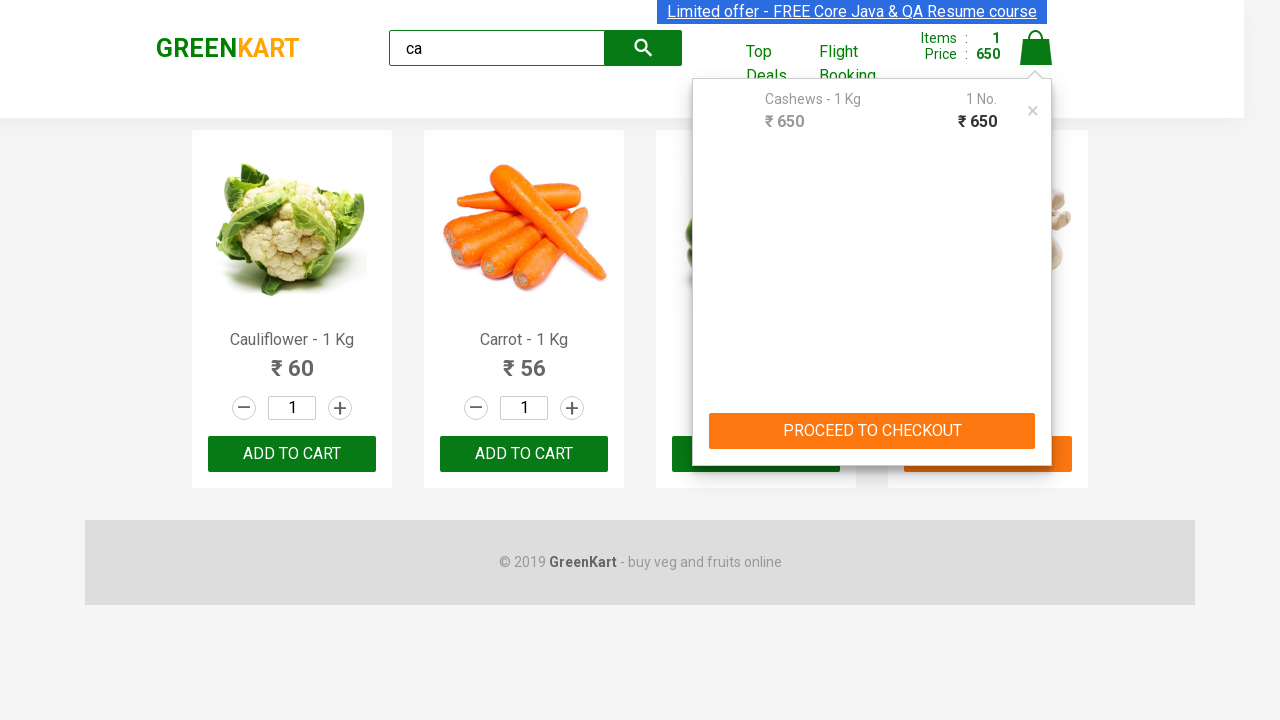

Clicked Place Order button to complete purchase at (1036, 420) on text=Place Order
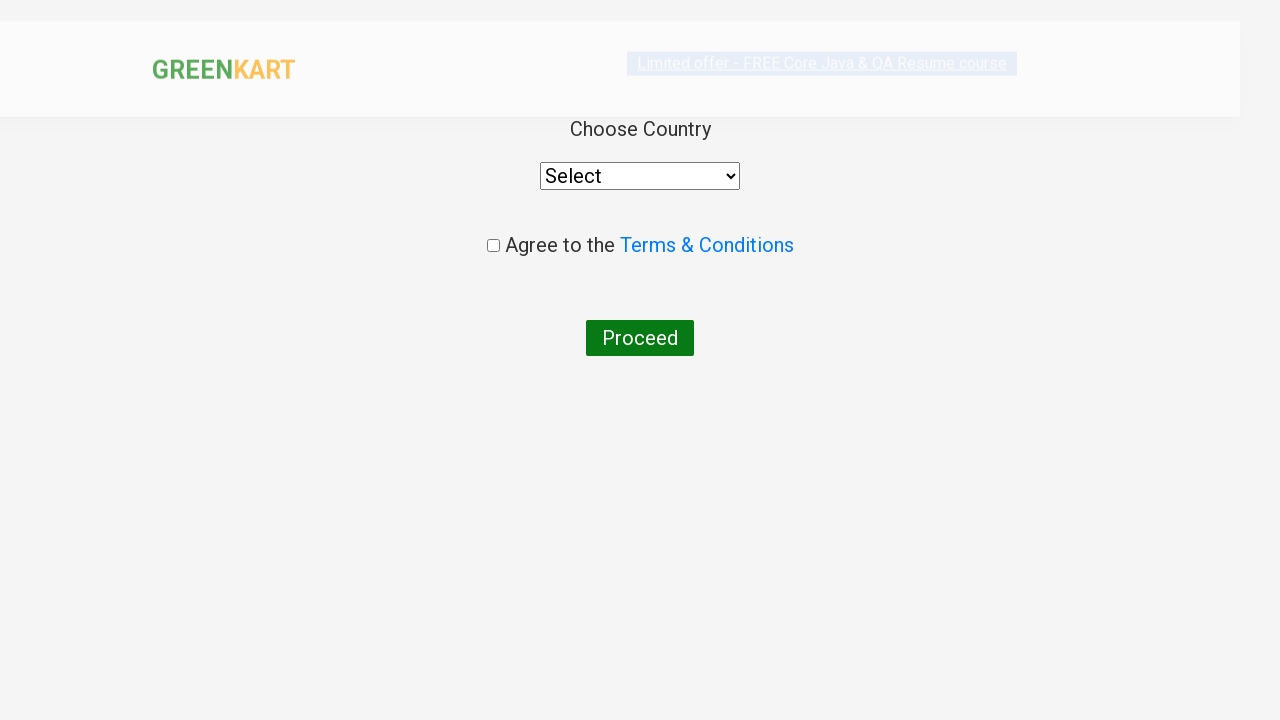

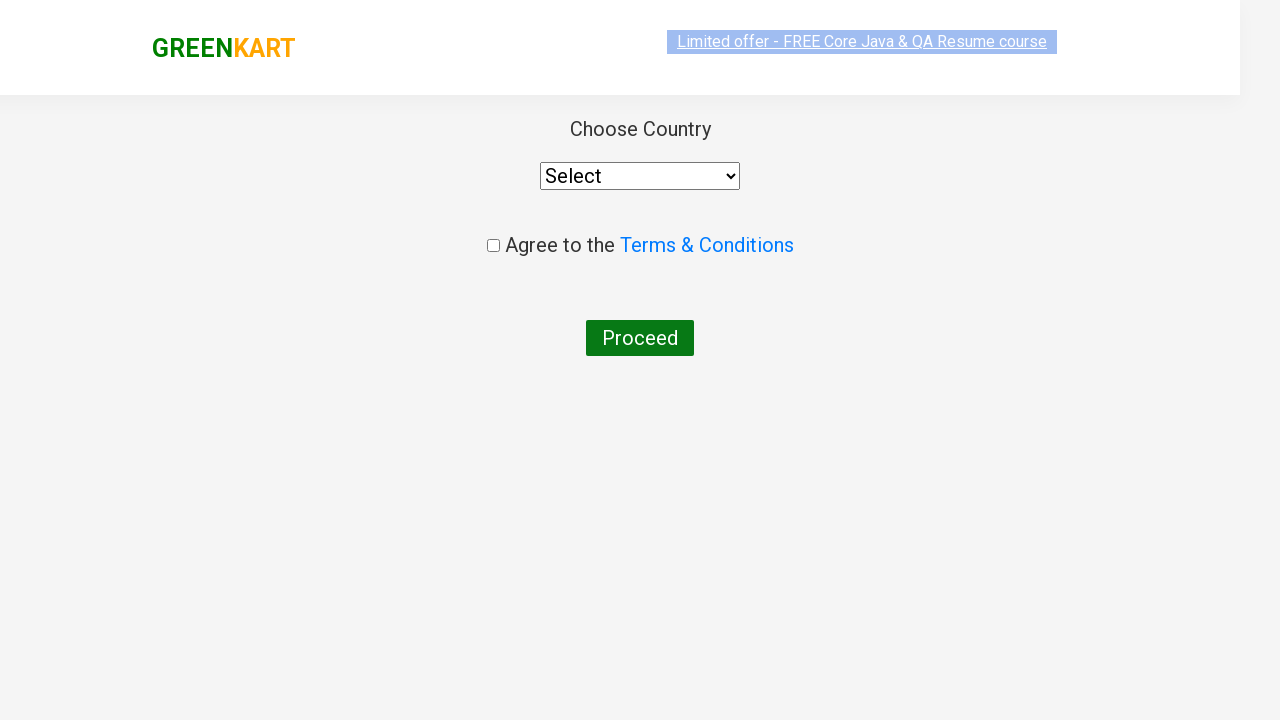